Tests the hamburger menu functionality on the Ace Online Shoe Portal by maximizing the screen and clicking the hamburger menu toggle

Starting URL: https://anupdamoda.github.io/AceOnlineShoePortal/index.html#

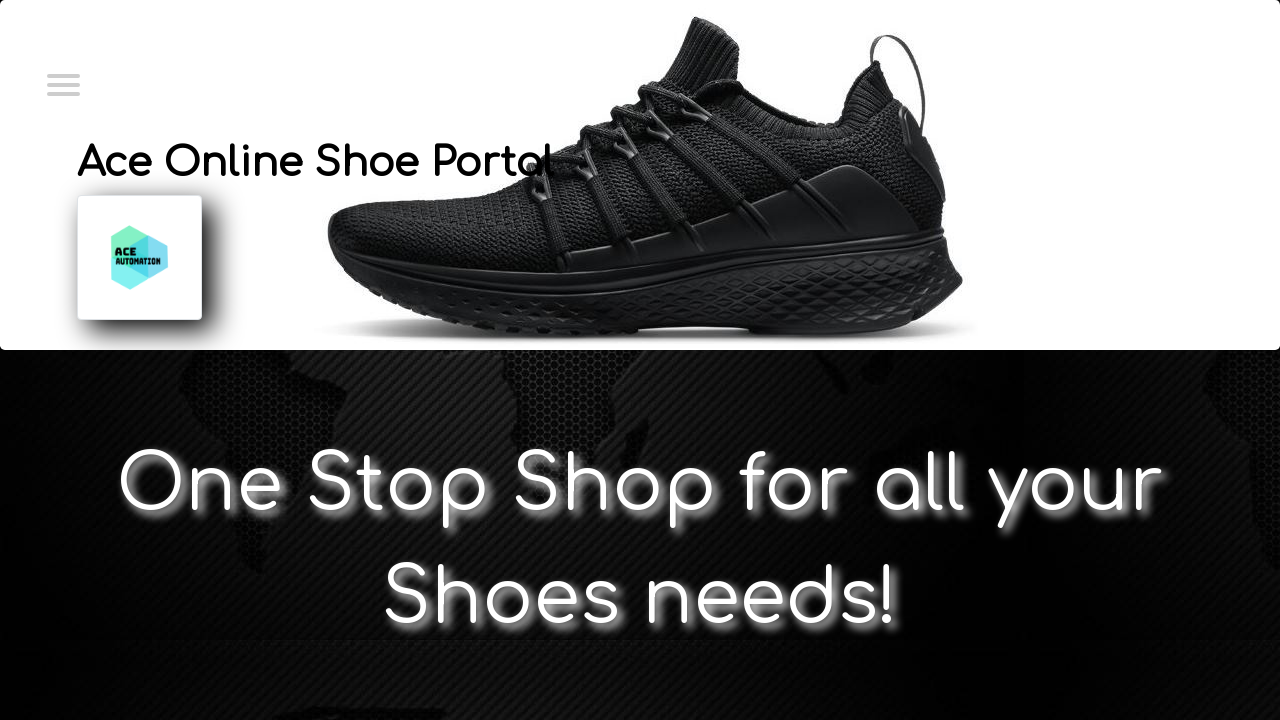

Set viewport size to 1920x1080 to maximize the screen
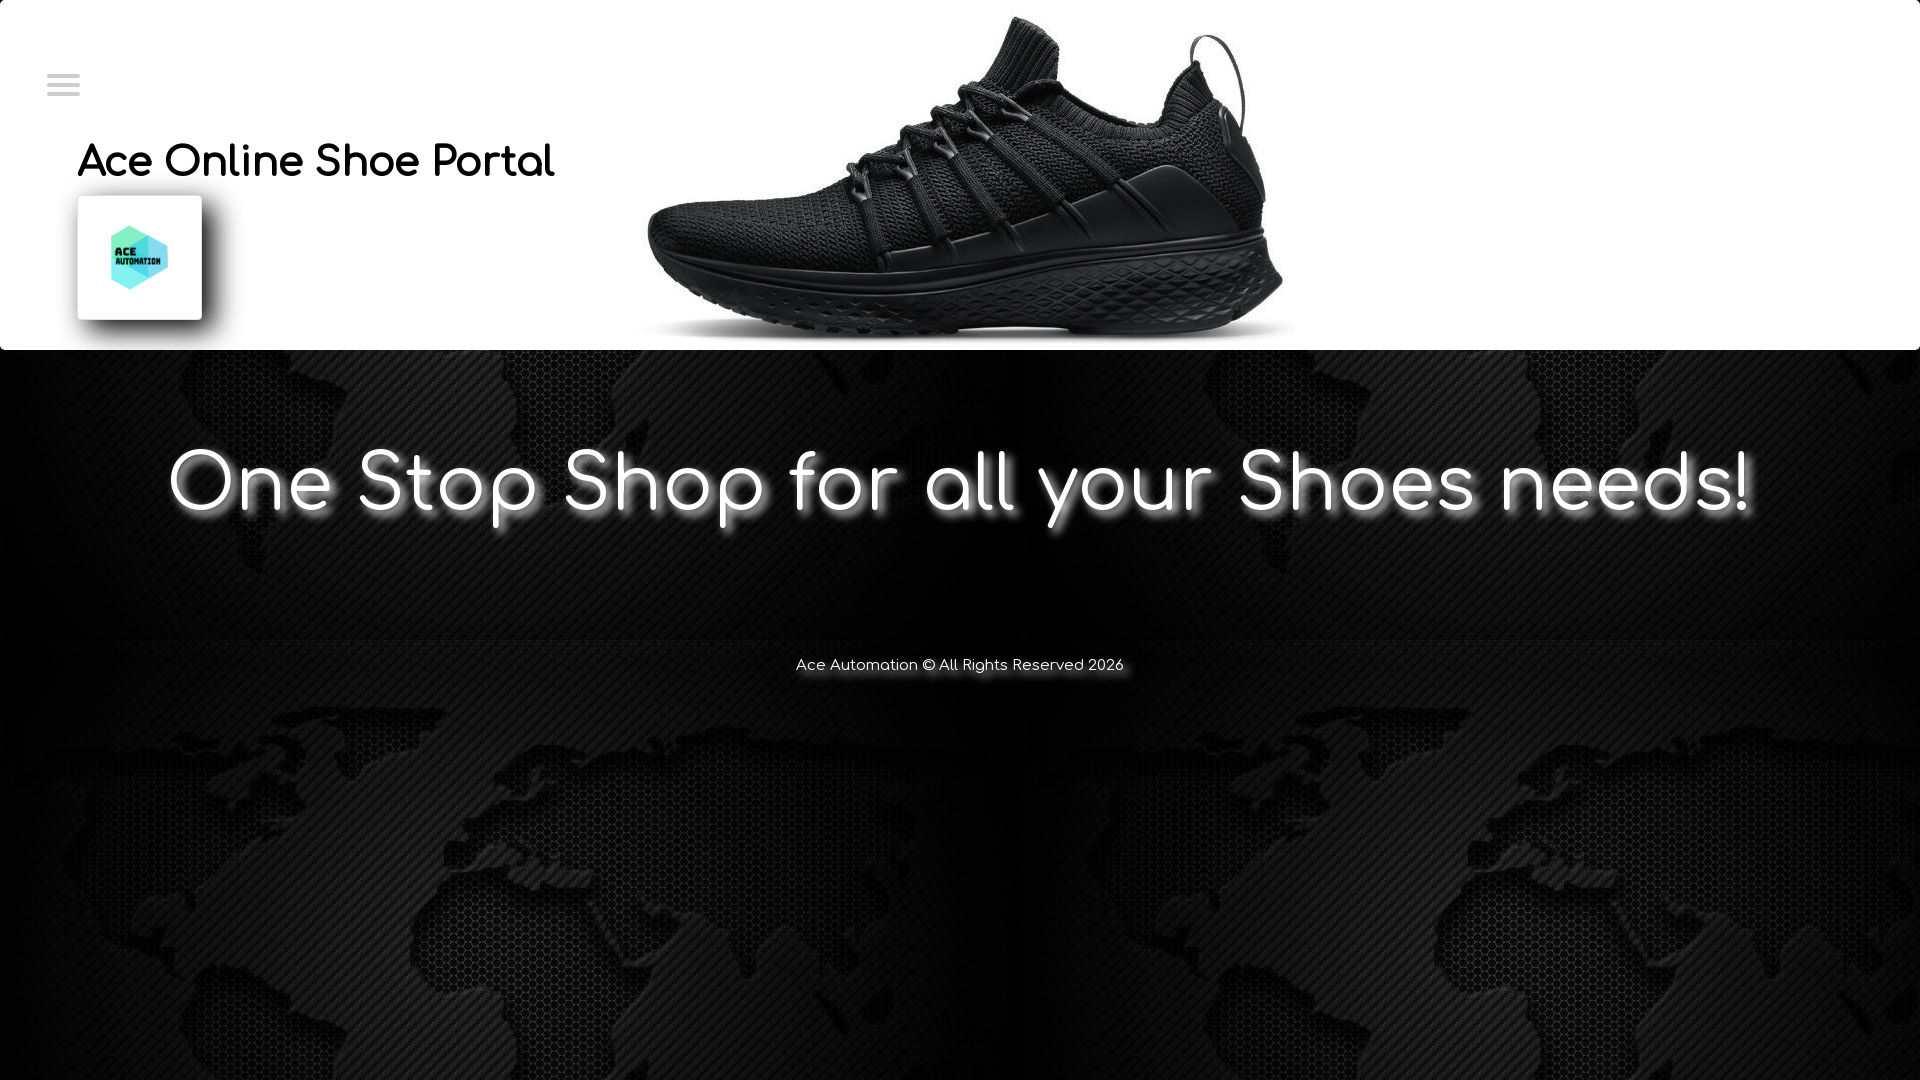

Clicked the hamburger menu toggle button at (62, 83) on xpath=//*[@id='menuToggle']/input
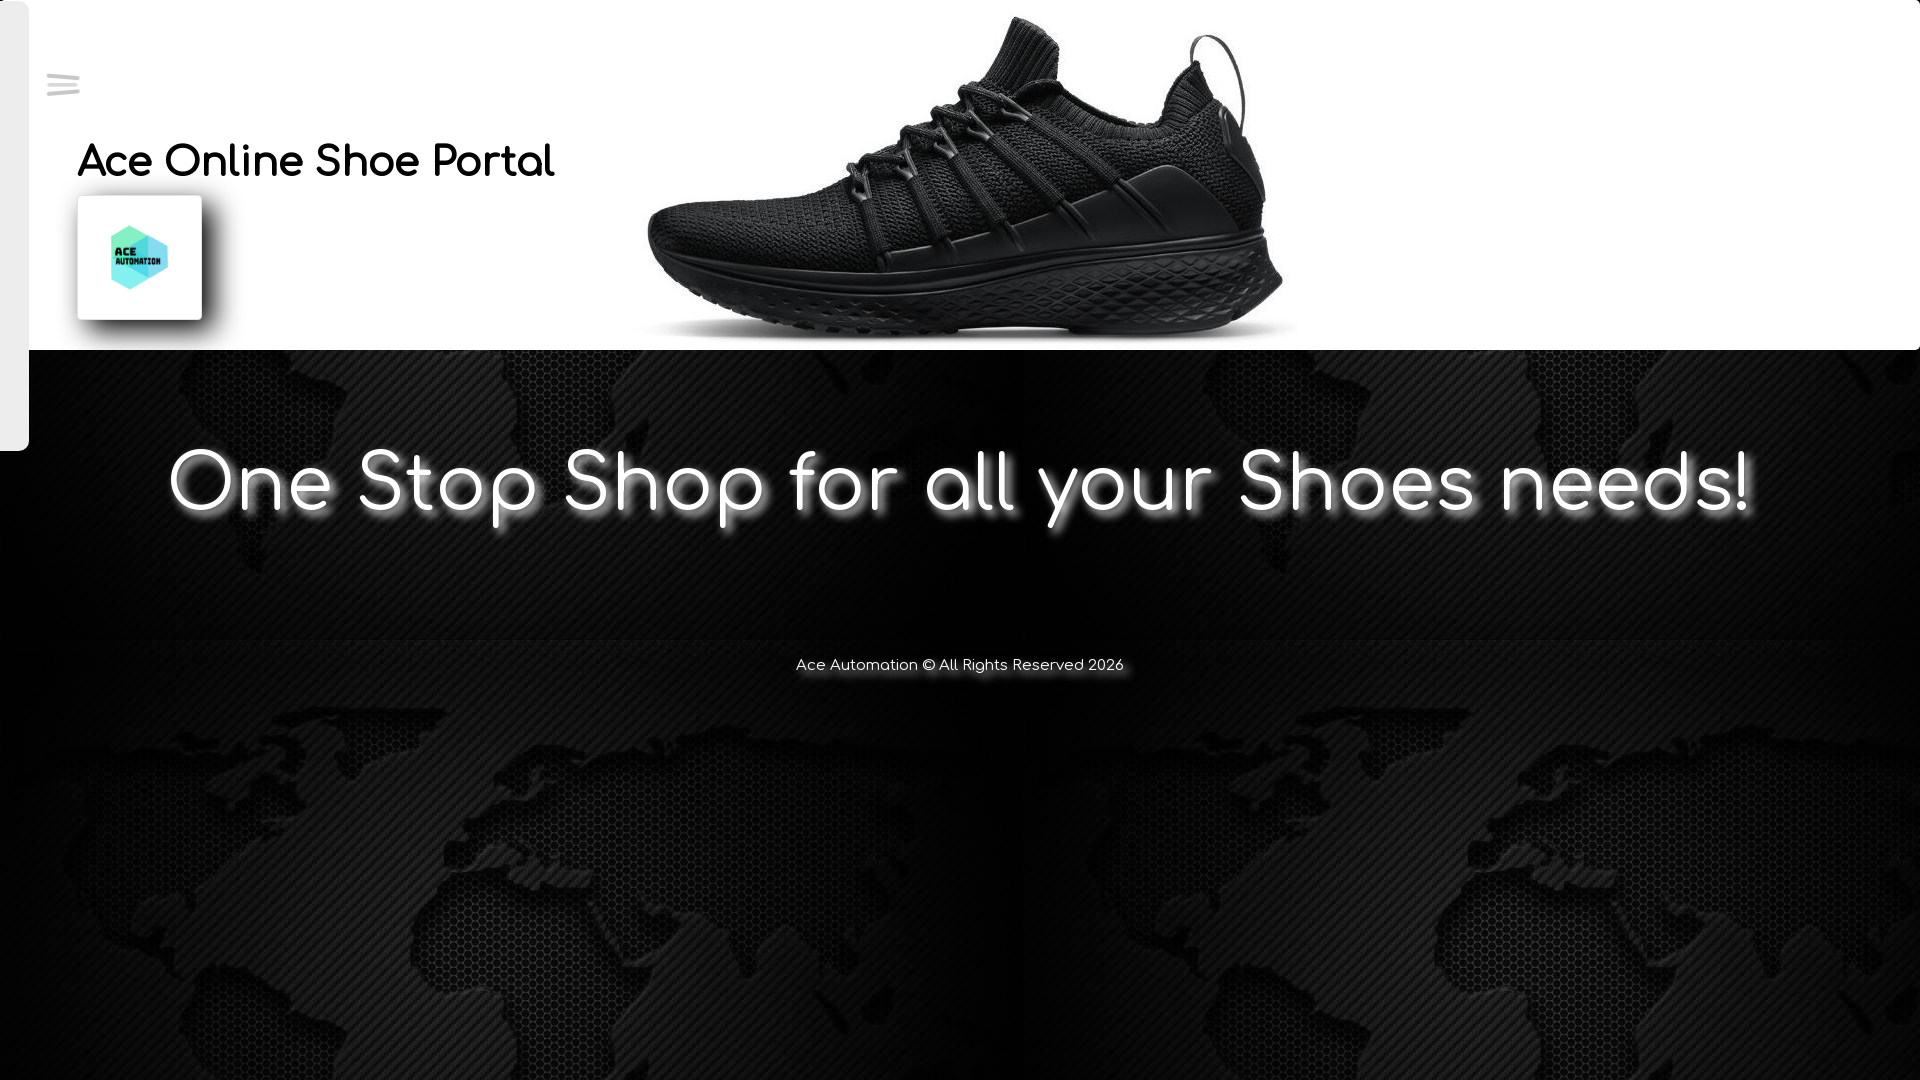

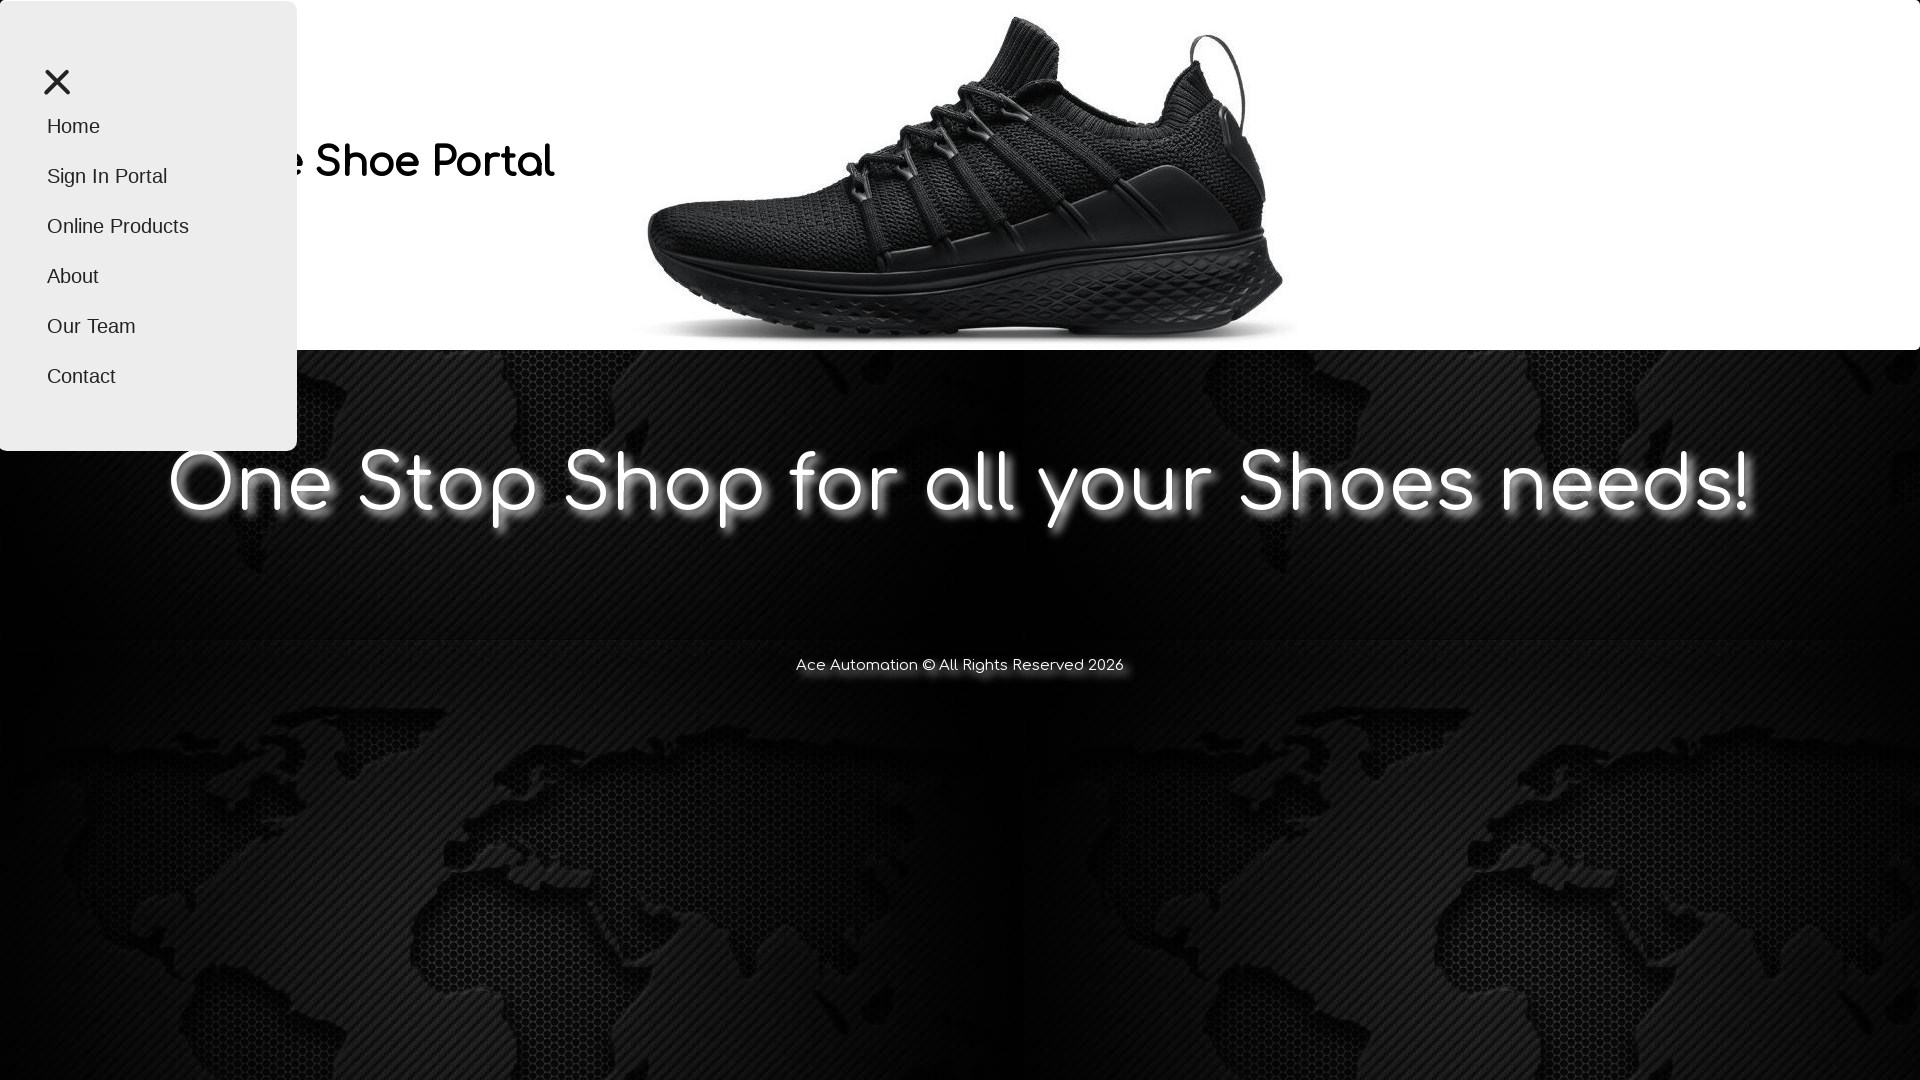